Tests dropdown and checkbox functionality on a travel booking practice page by selecting senior citizen discount checkbox, clicking trip type radio button, and incrementing adult passenger count to 5.

Starting URL: https://rahulshettyacademy.com/dropdownsPractise

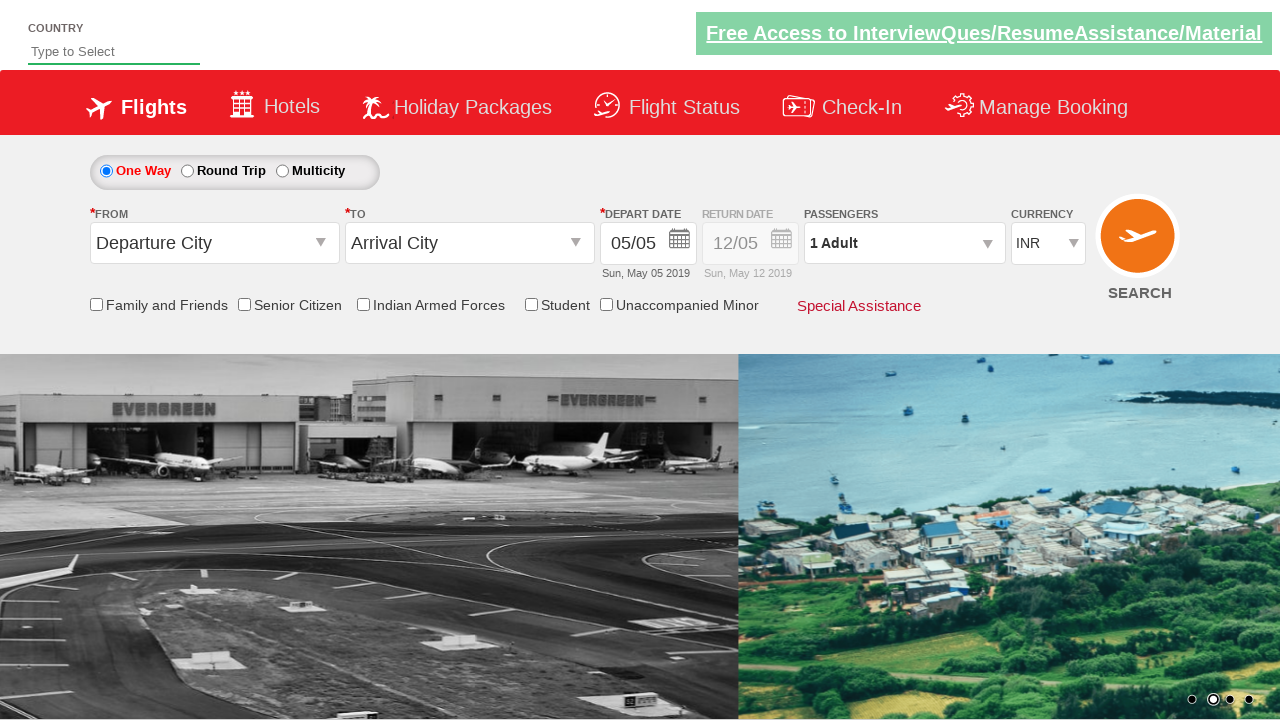

Clicked Senior Citizen Discount checkbox at (244, 304) on input[id*='SeniorCitizenDiscount']
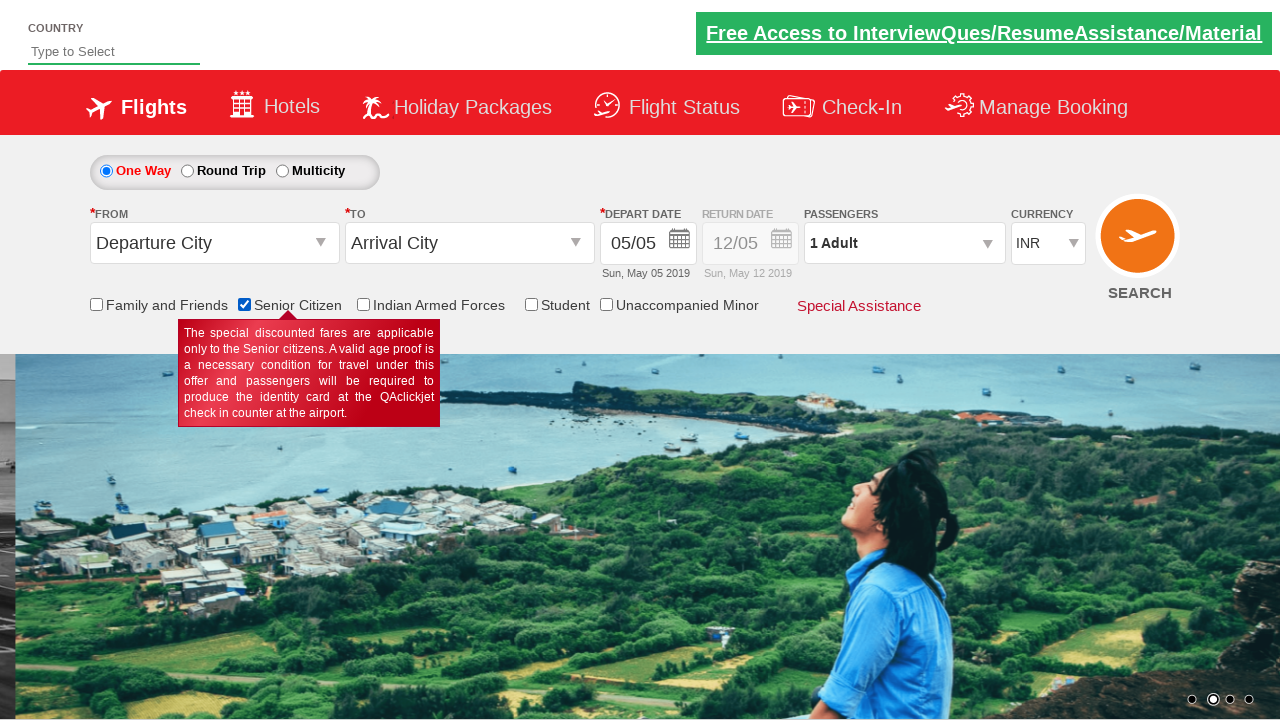

Verified Senior Citizen Discount checkbox is selected
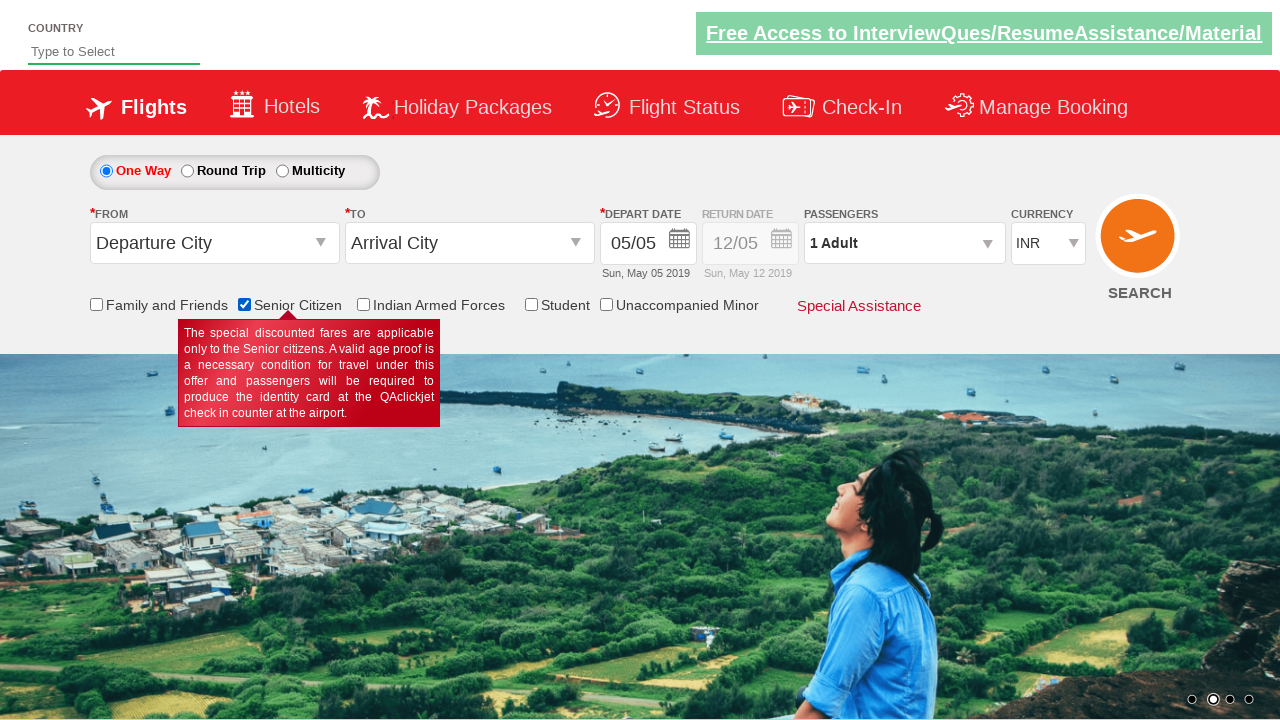

Clicked round trip radio button at (187, 171) on #ctl00_mainContent_rbtnl_Trip_1
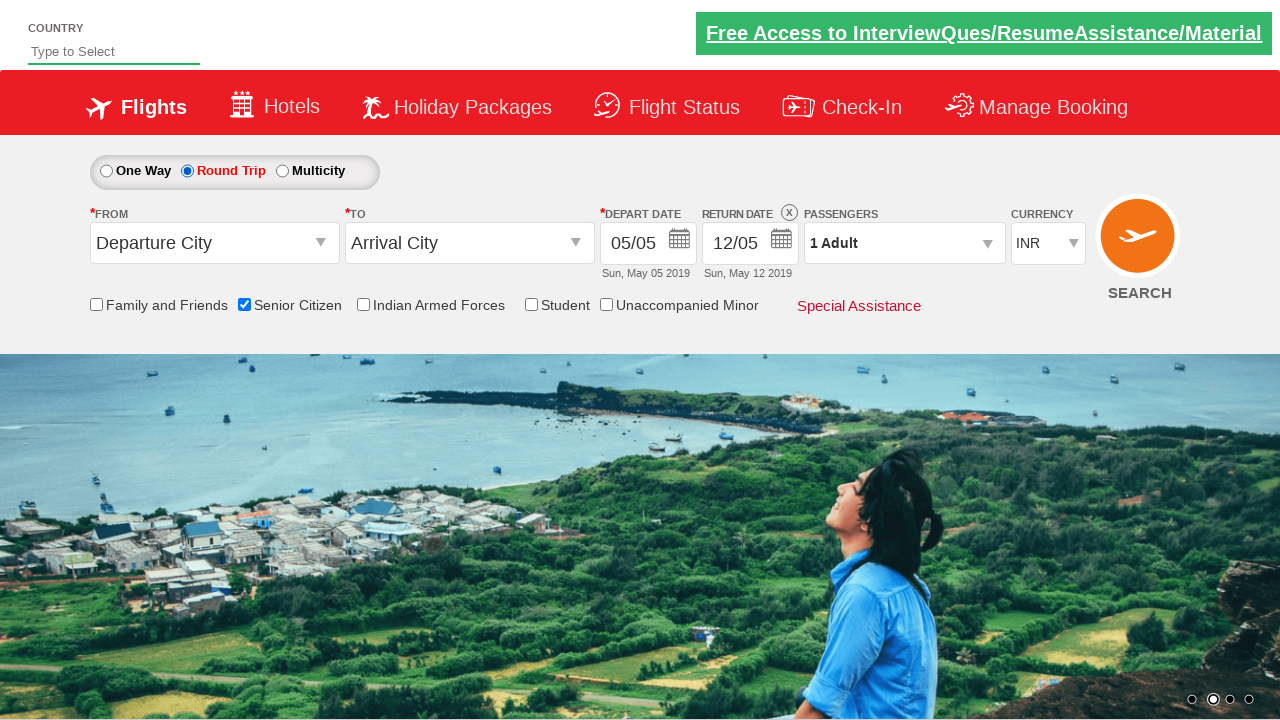

Clicked passenger info dropdown to open it at (904, 243) on #divpaxinfo
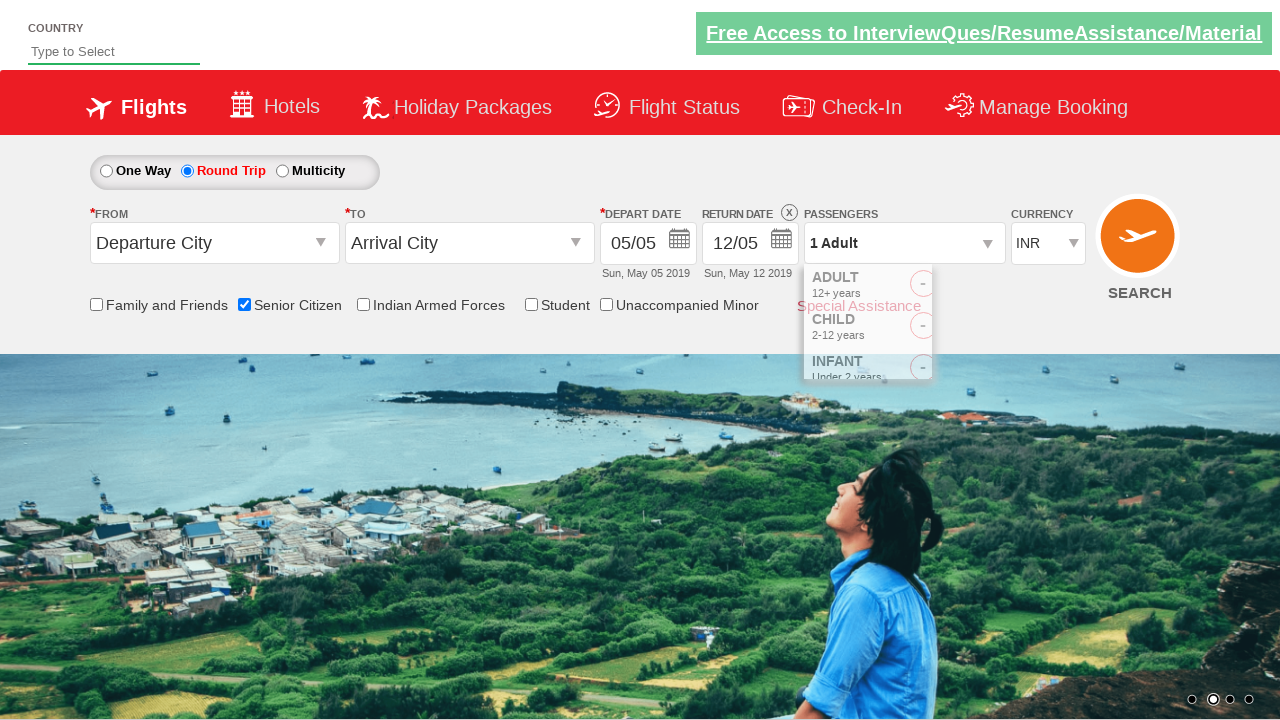

Waited 2 seconds for dropdown to be visible
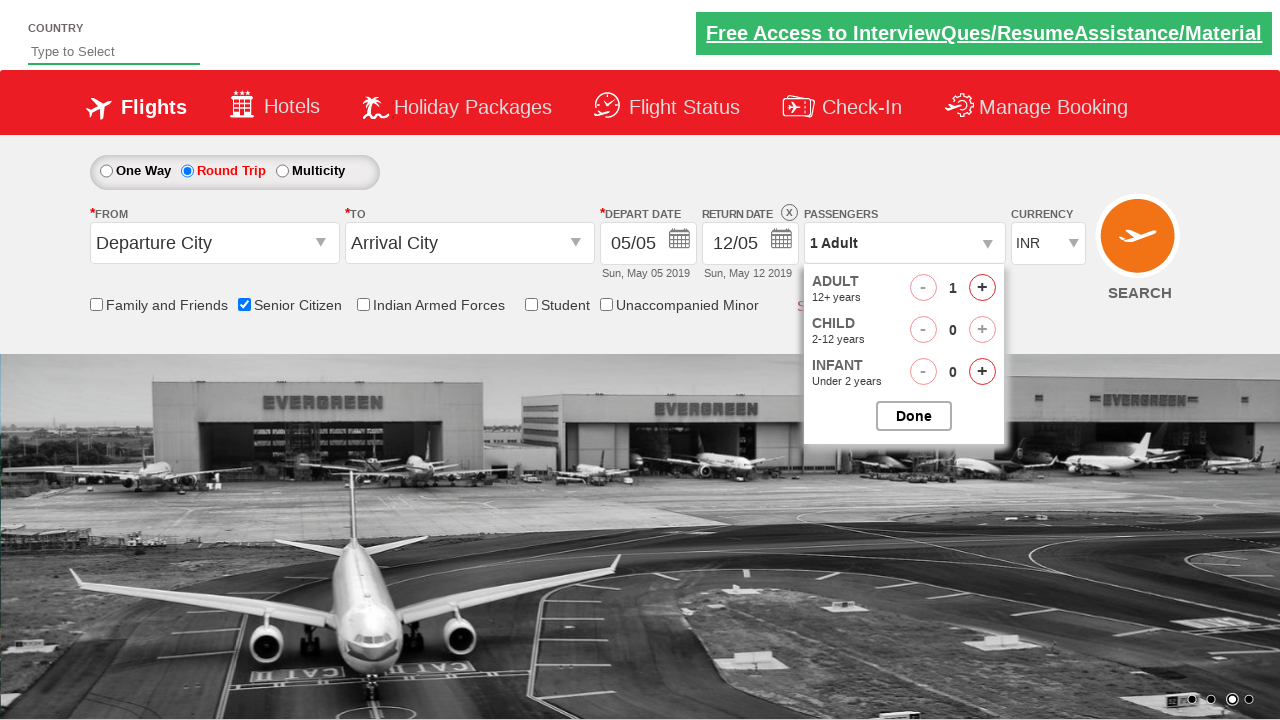

Clicked increment adult button (iteration 1 of 4) at (982, 288) on #hrefIncAdt
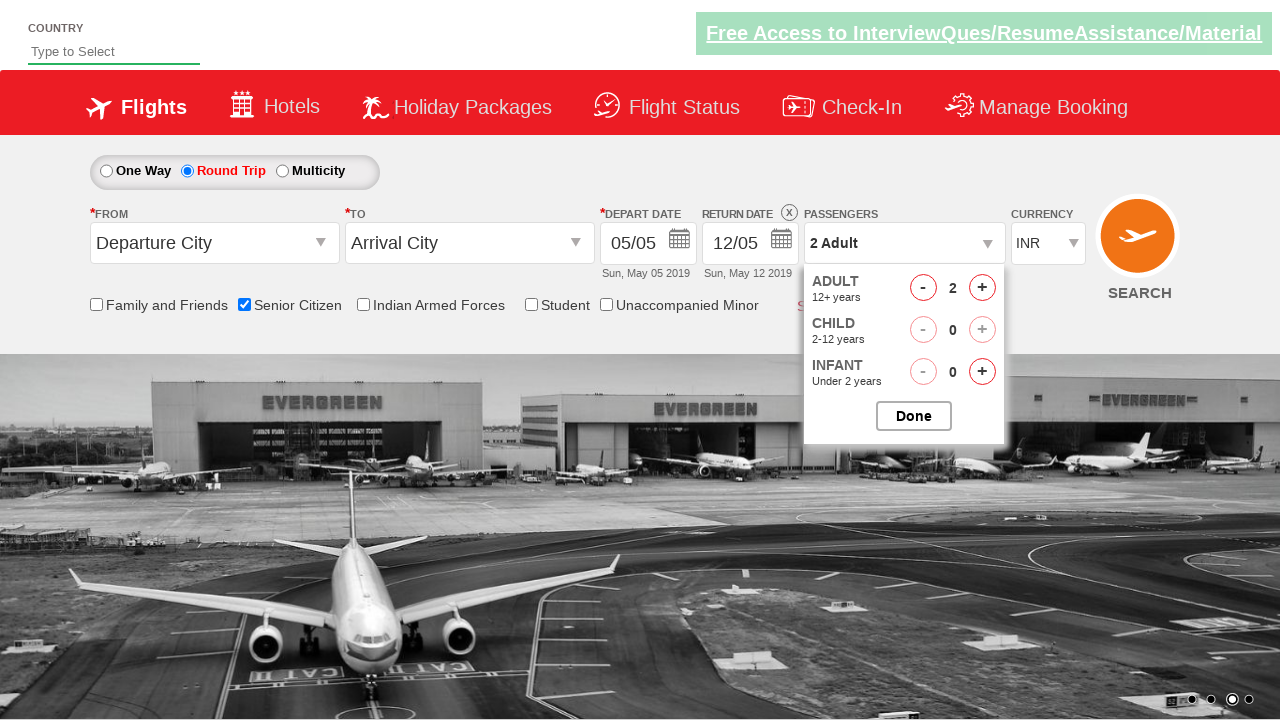

Clicked increment adult button (iteration 2 of 4) at (982, 288) on #hrefIncAdt
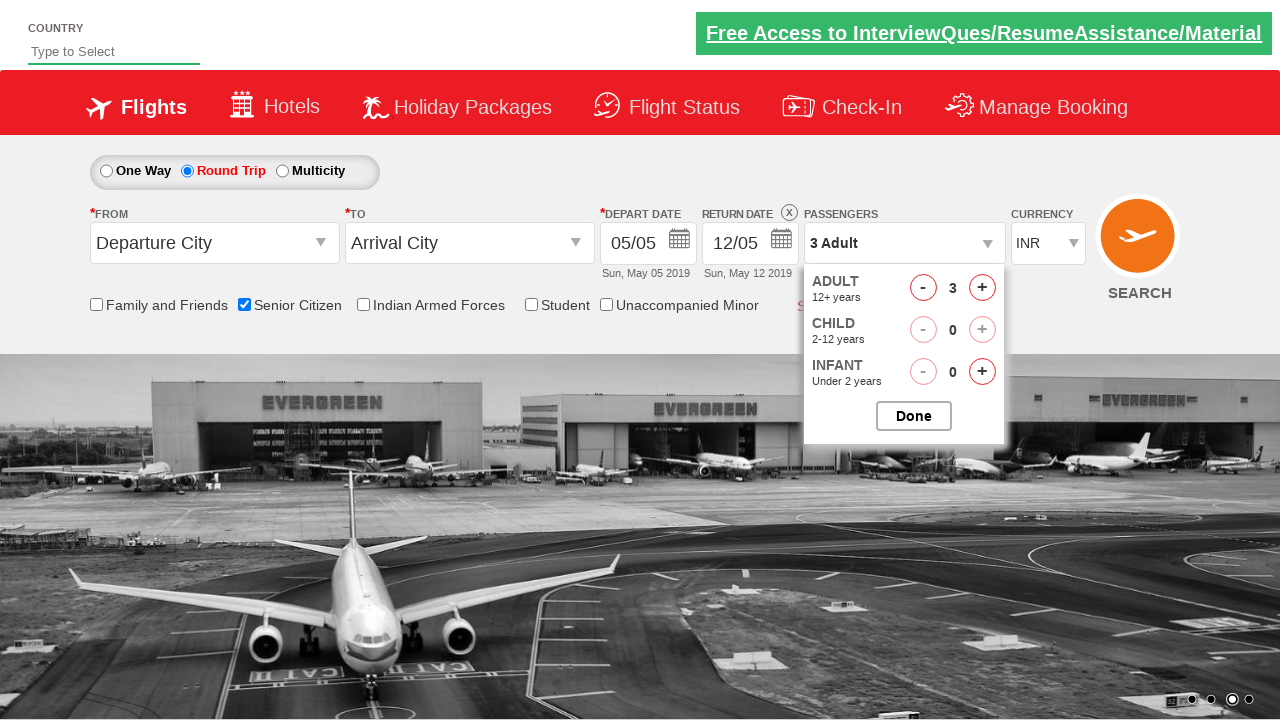

Clicked increment adult button (iteration 3 of 4) at (982, 288) on #hrefIncAdt
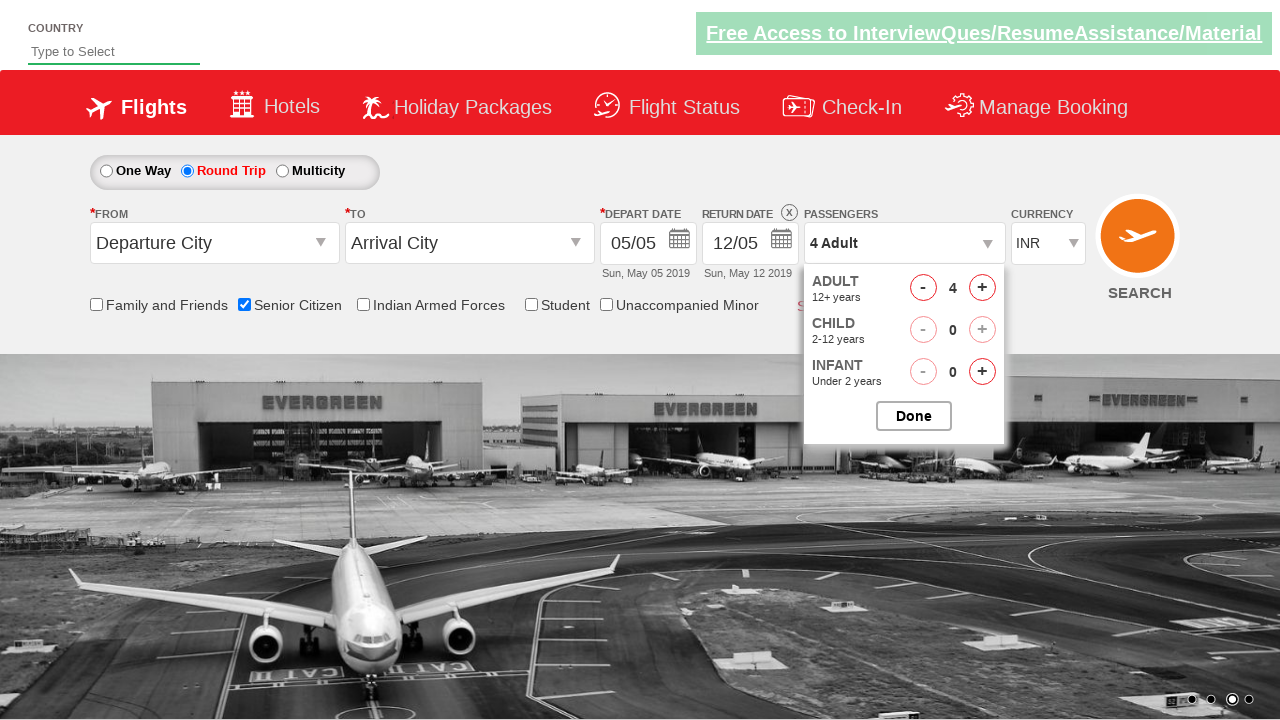

Clicked increment adult button (iteration 4 of 4) at (982, 288) on #hrefIncAdt
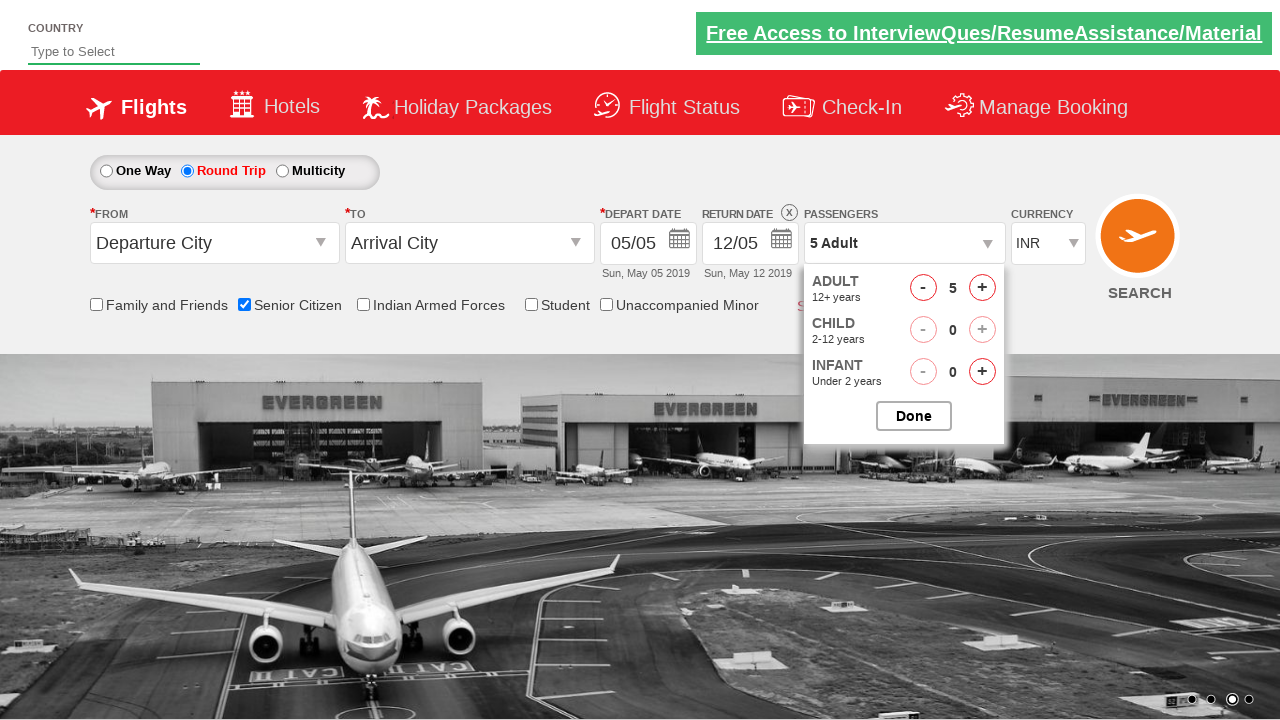

Closed passenger selection dropdown at (914, 416) on #btnclosepaxoption
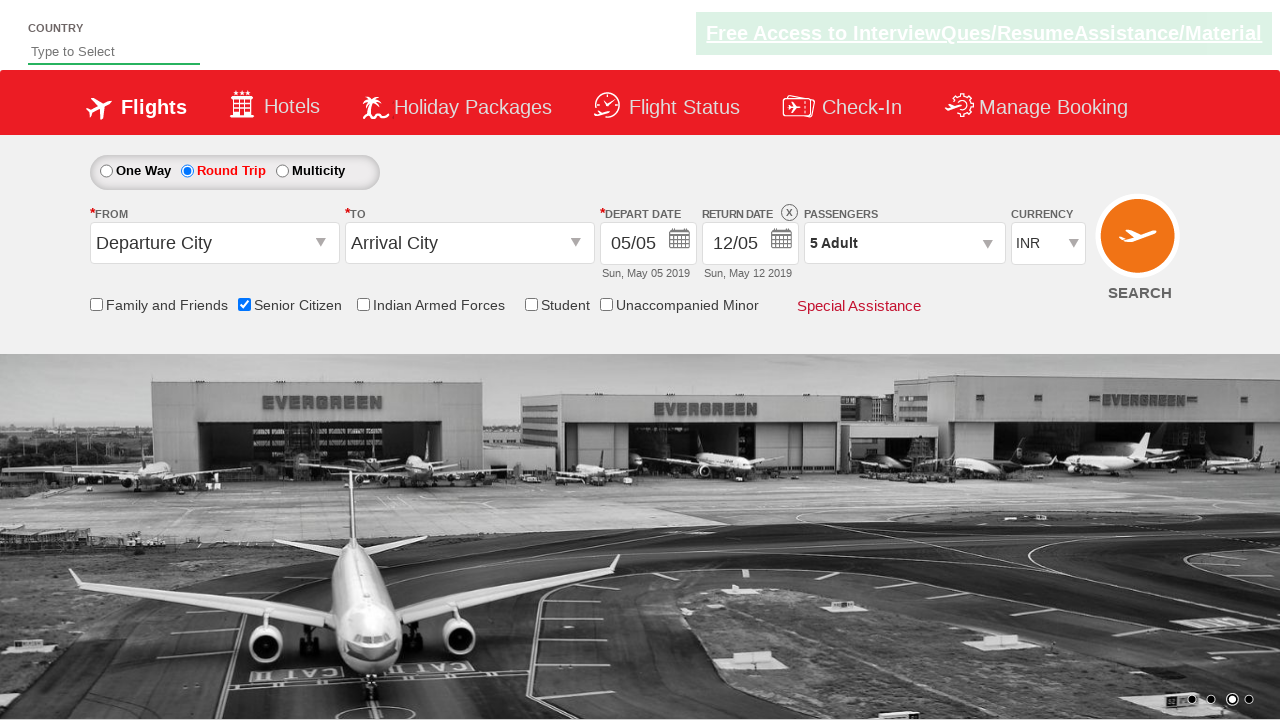

Verified passenger count displays '5 Adult'
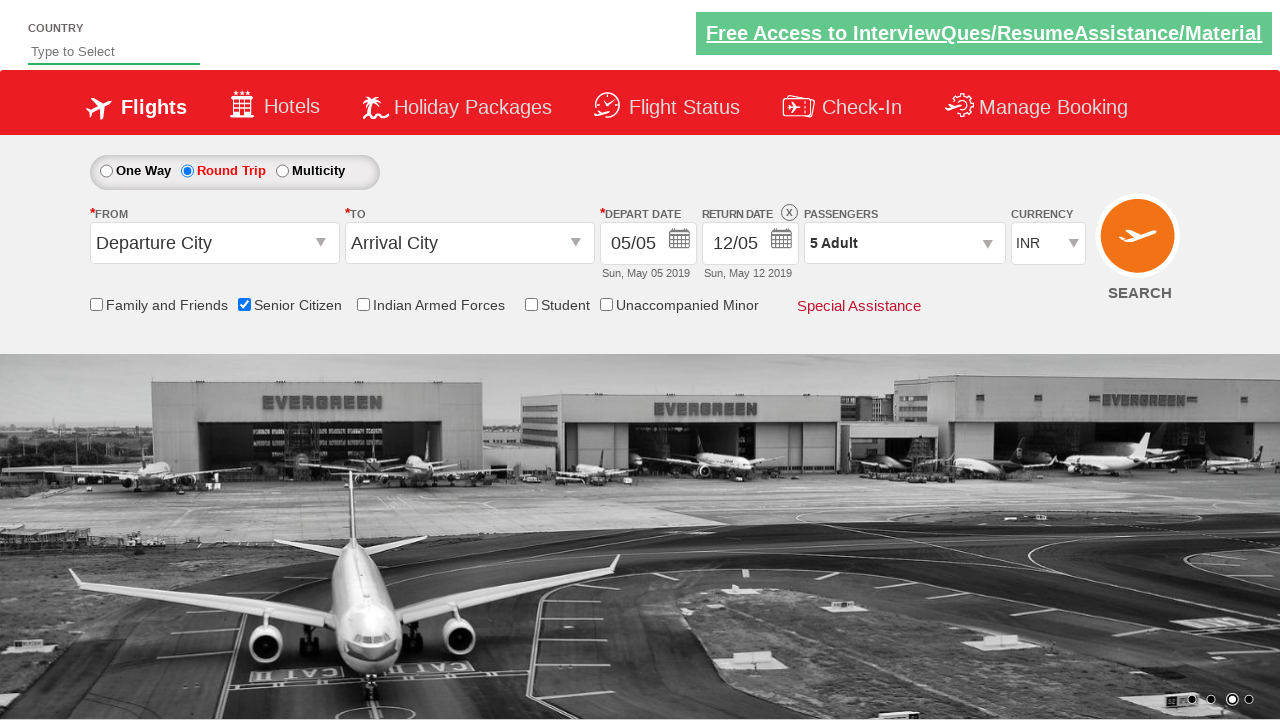

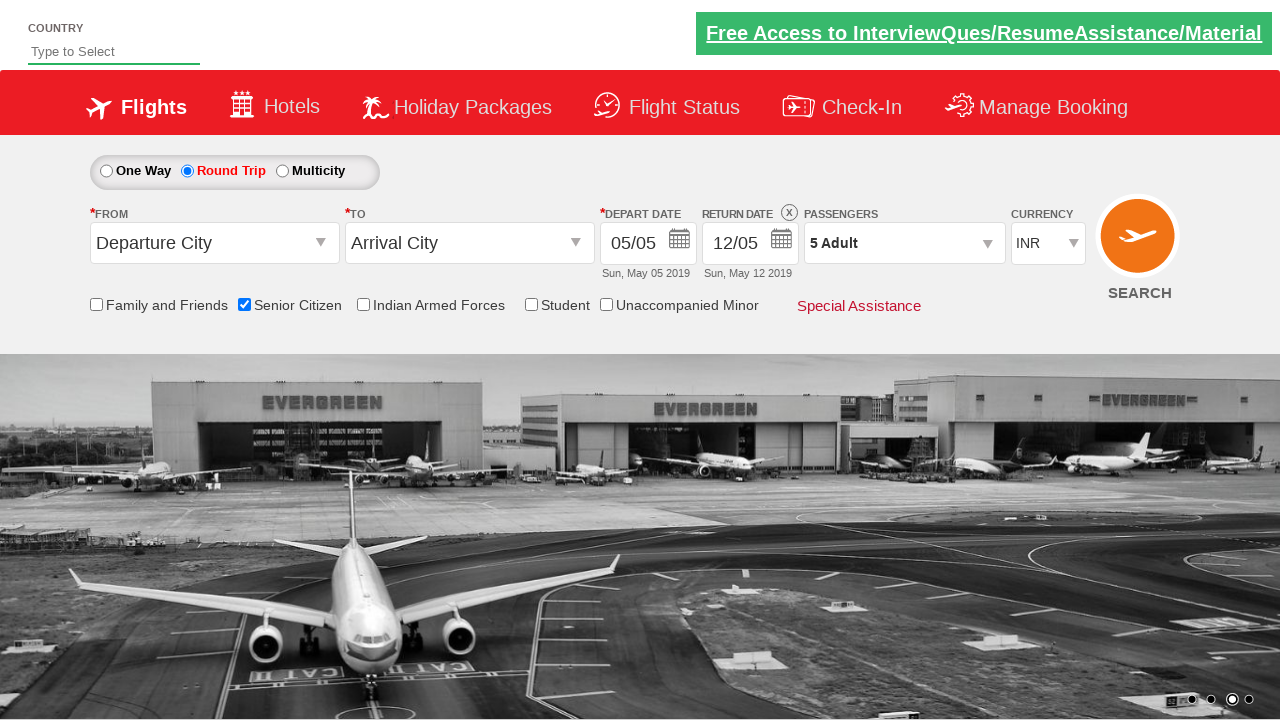